Waits for a price to reach $100, clicks a booking button, then solves a math problem and submits the answer

Starting URL: http://suninjuly.github.io/explicit_wait2.html

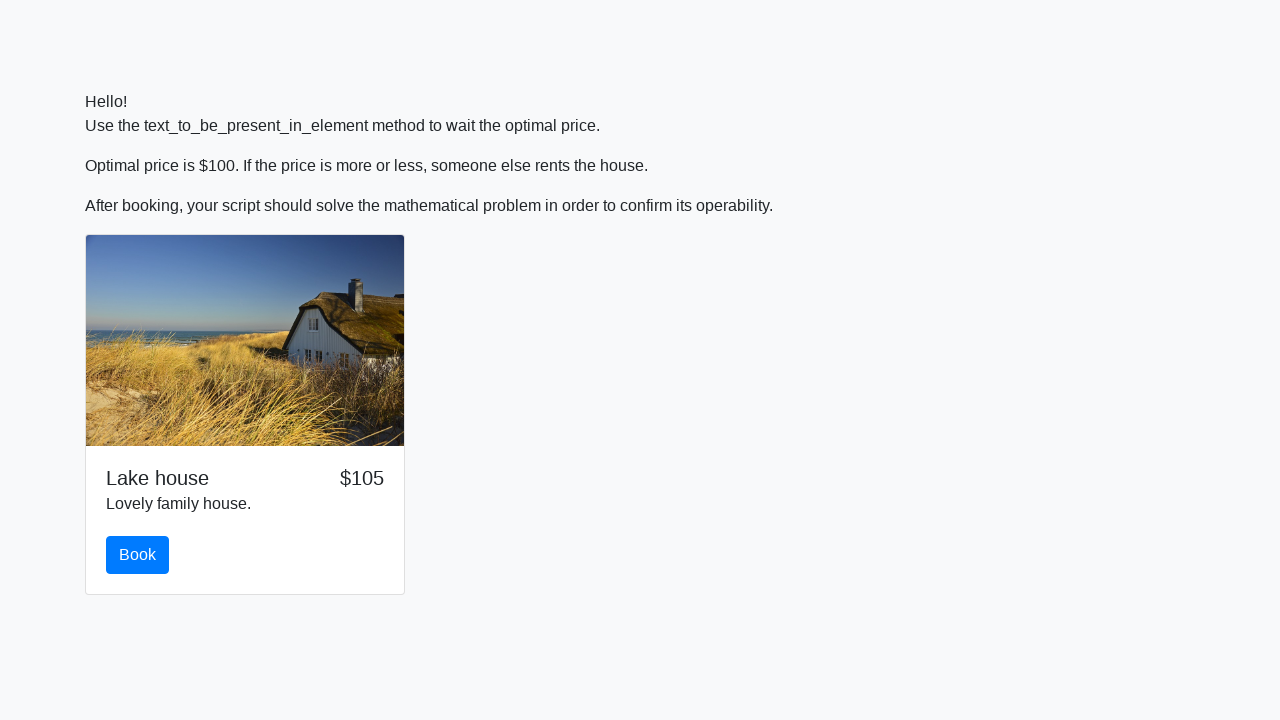

Waited for price to reach $100
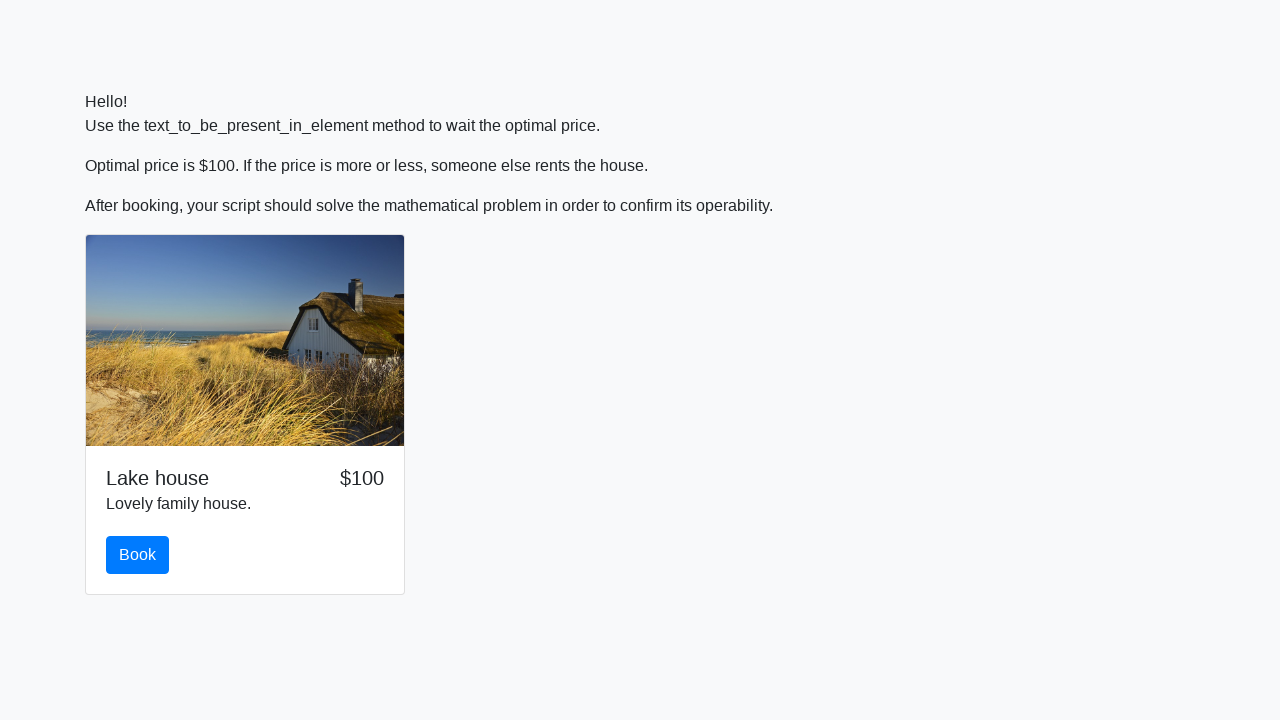

Clicked the booking button at (138, 555) on #book
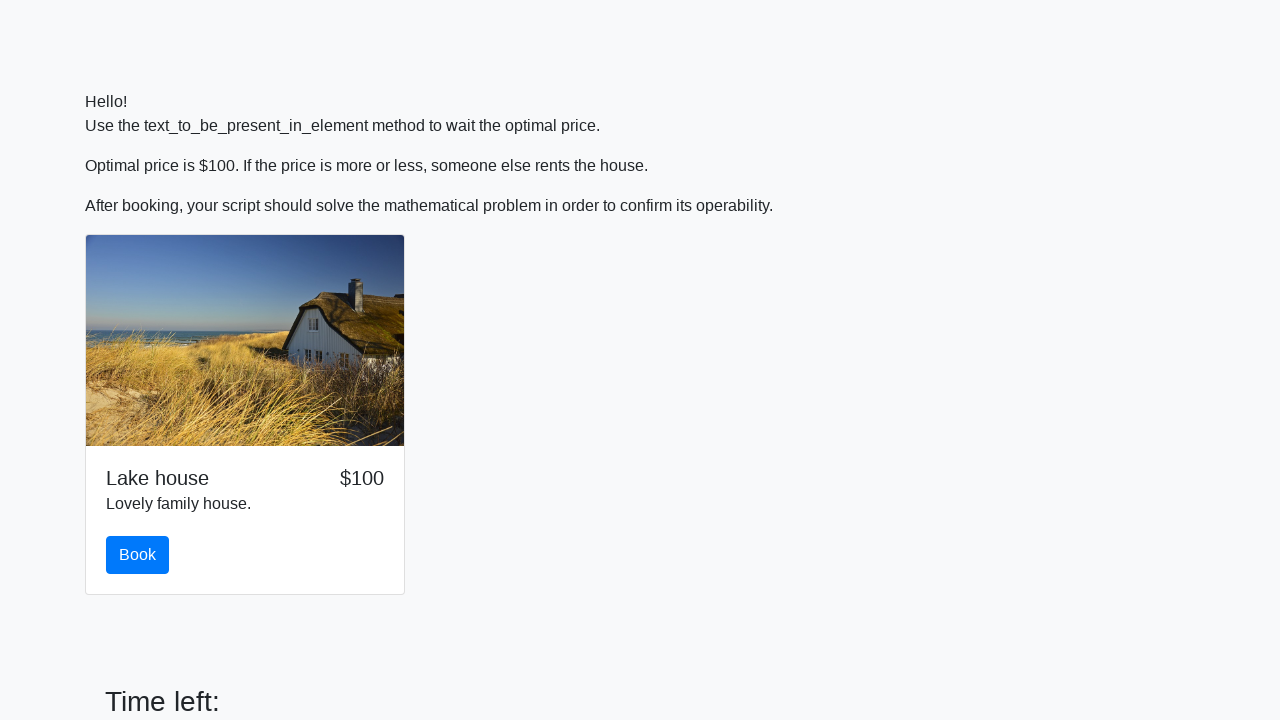

Retrieved input value for calculation: 298
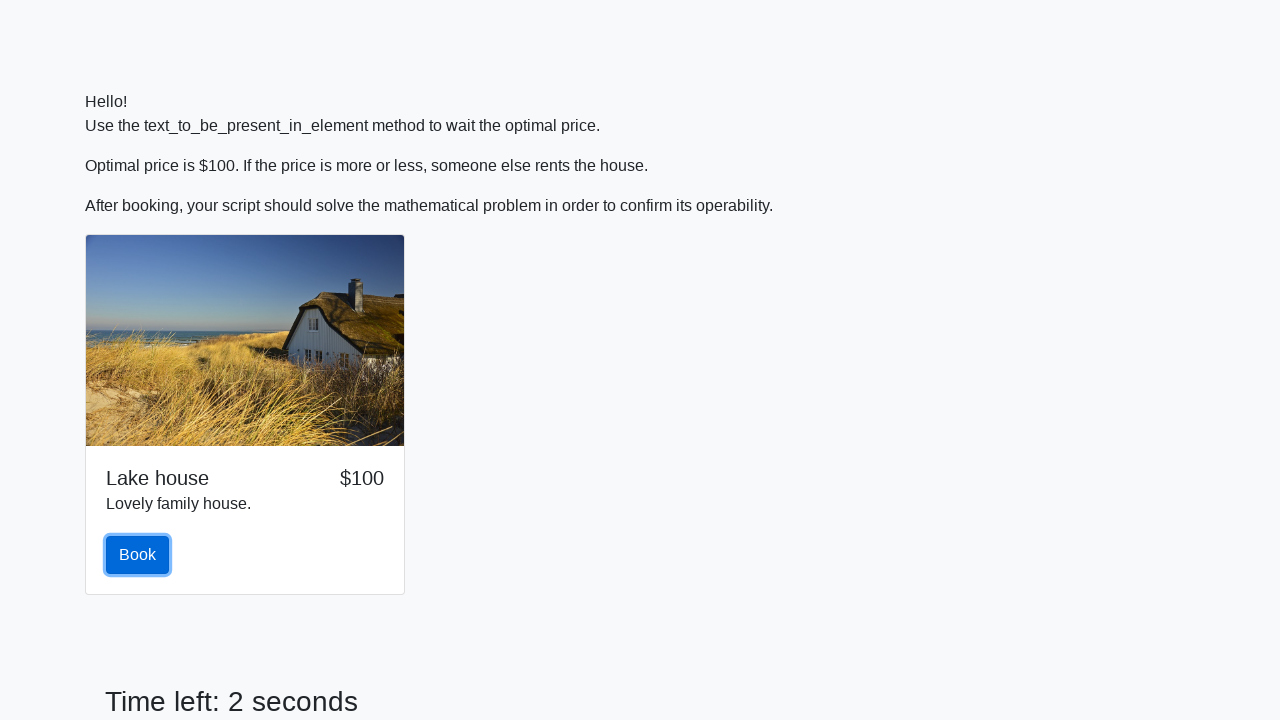

Calculated math problem result: 1.6551092275227692
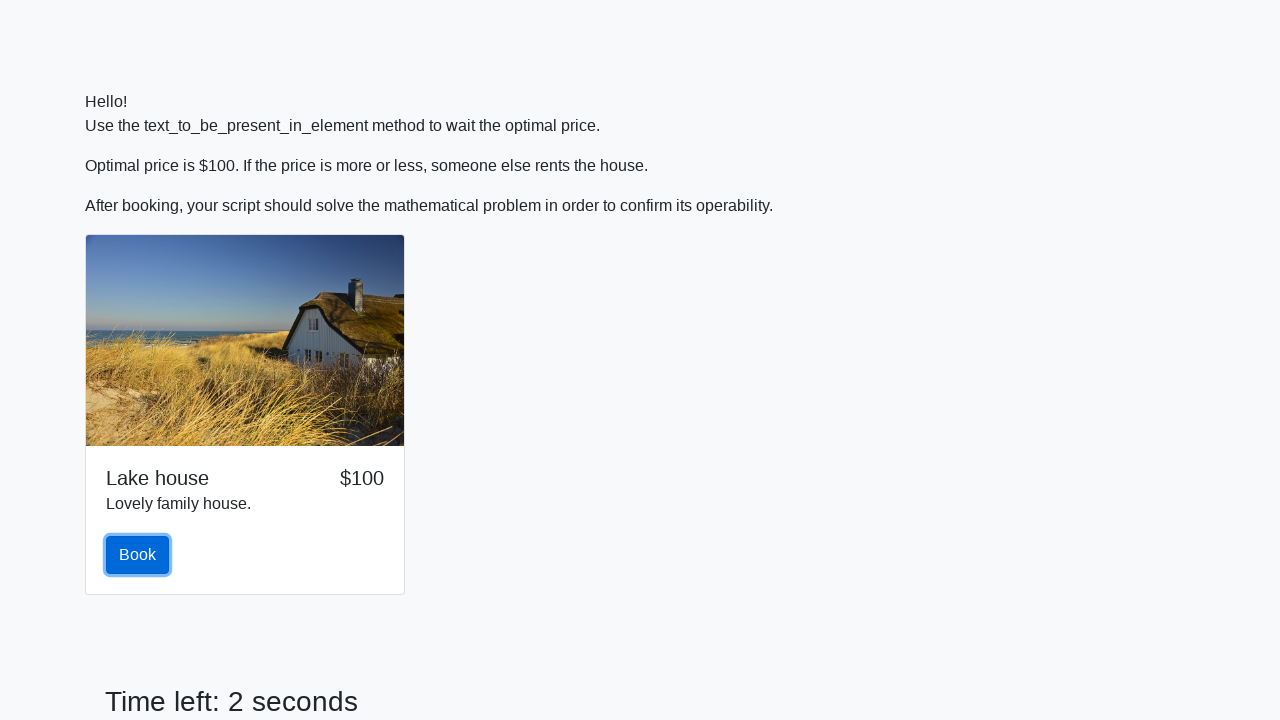

Filled answer field with calculated result on #answer
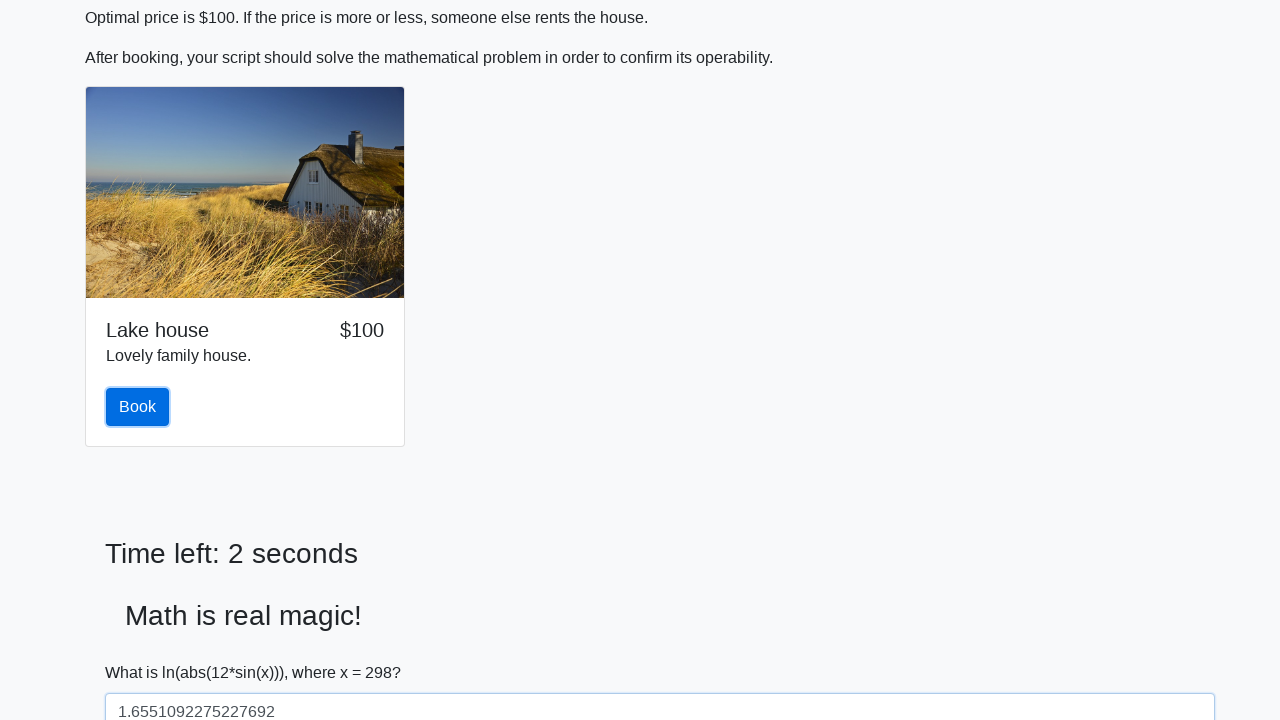

Submitted the math problem answer at (143, 651) on #solve
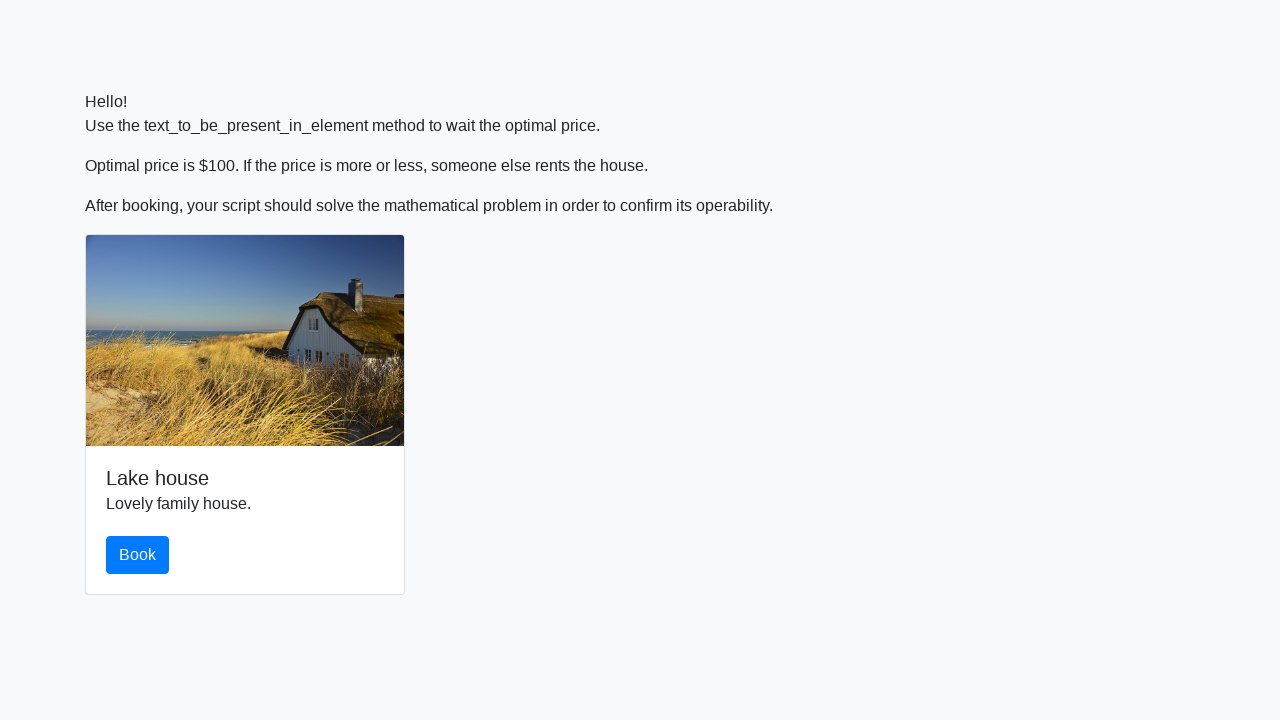

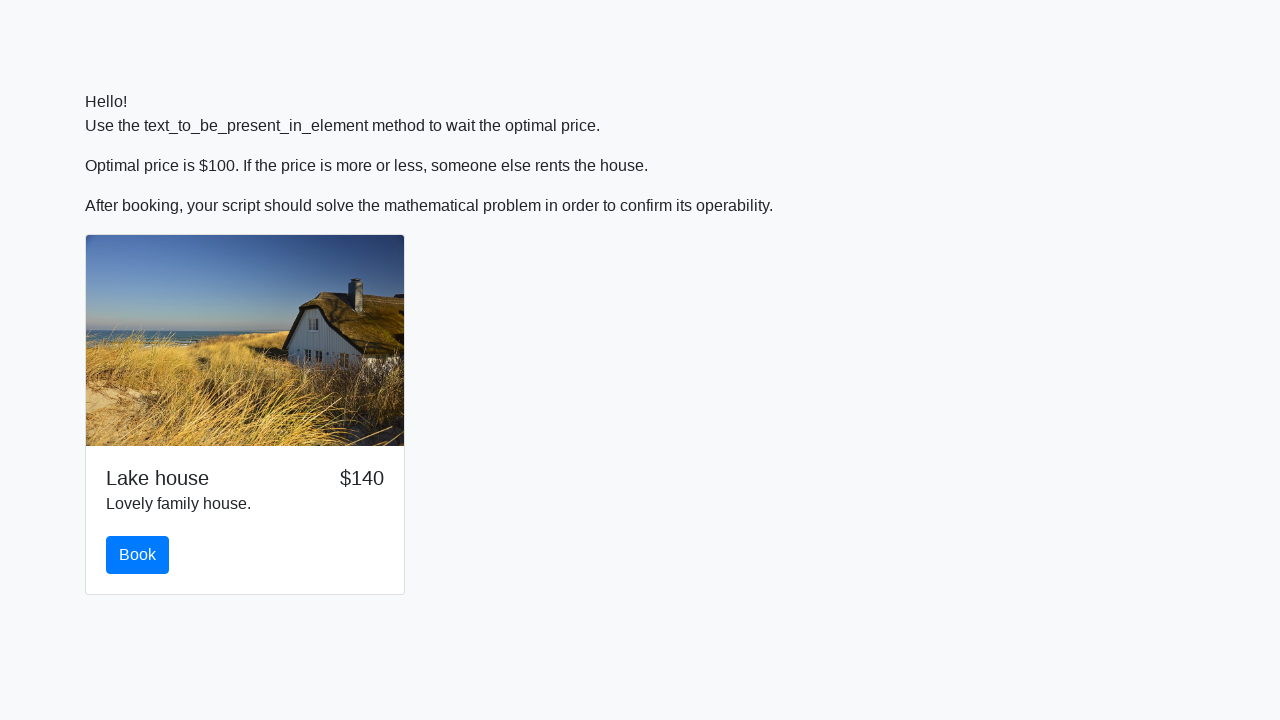